Verifies the home page is visible on automationexercise.com, then clicks the 'Test Cases' button and verifies successful navigation to the test cases page.

Starting URL: http://automationexercise.com

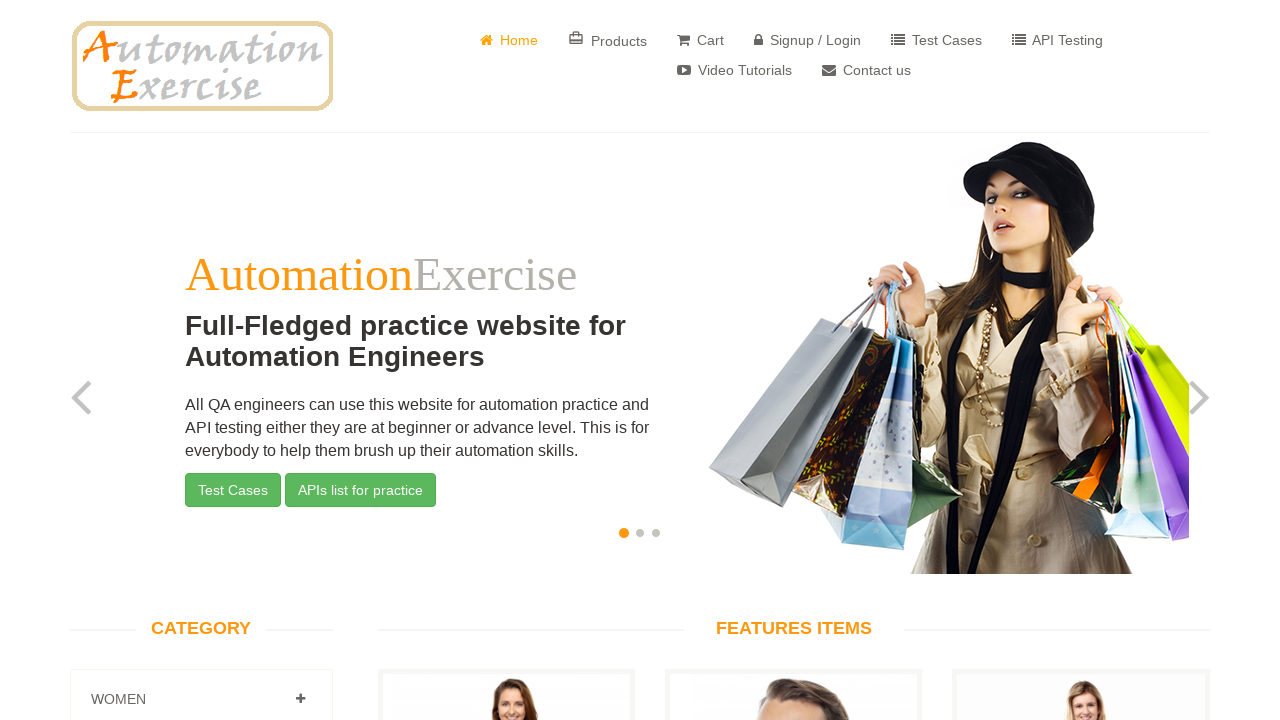

Home page loaded - Website for automation practice logo is visible
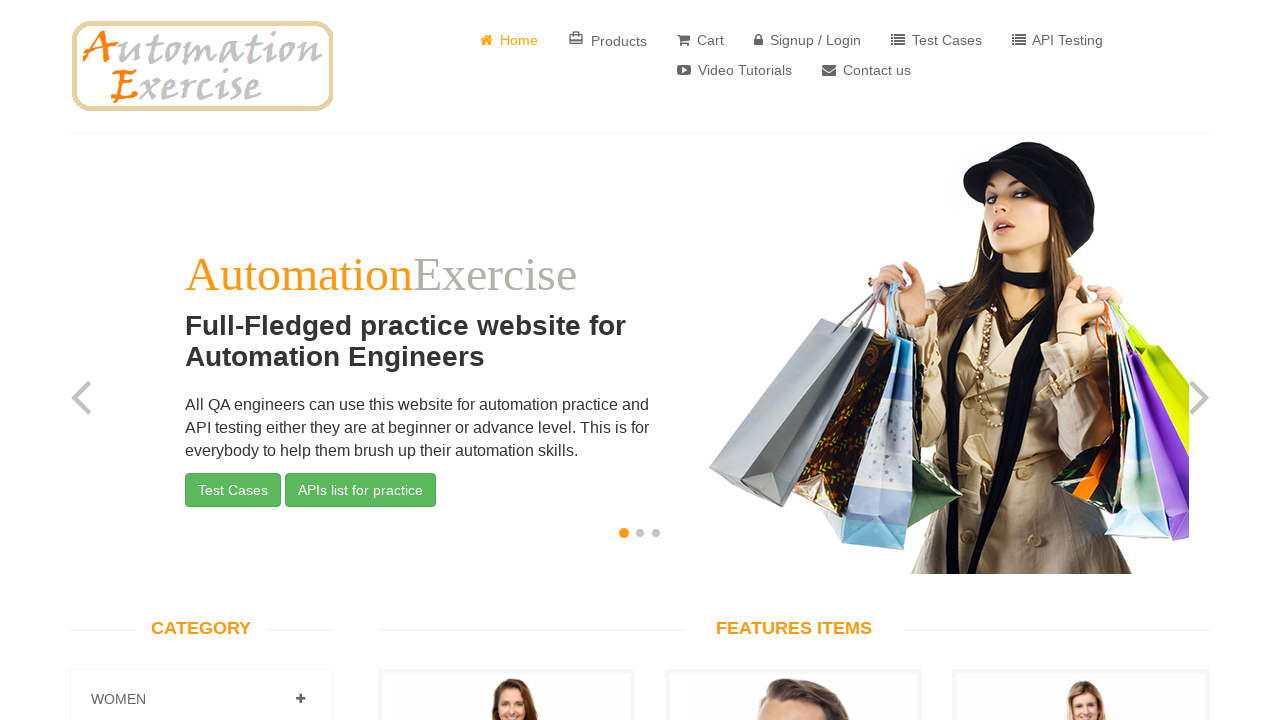

Clicked the 'Test Cases' button at (936, 40) on a[href='/test_cases']
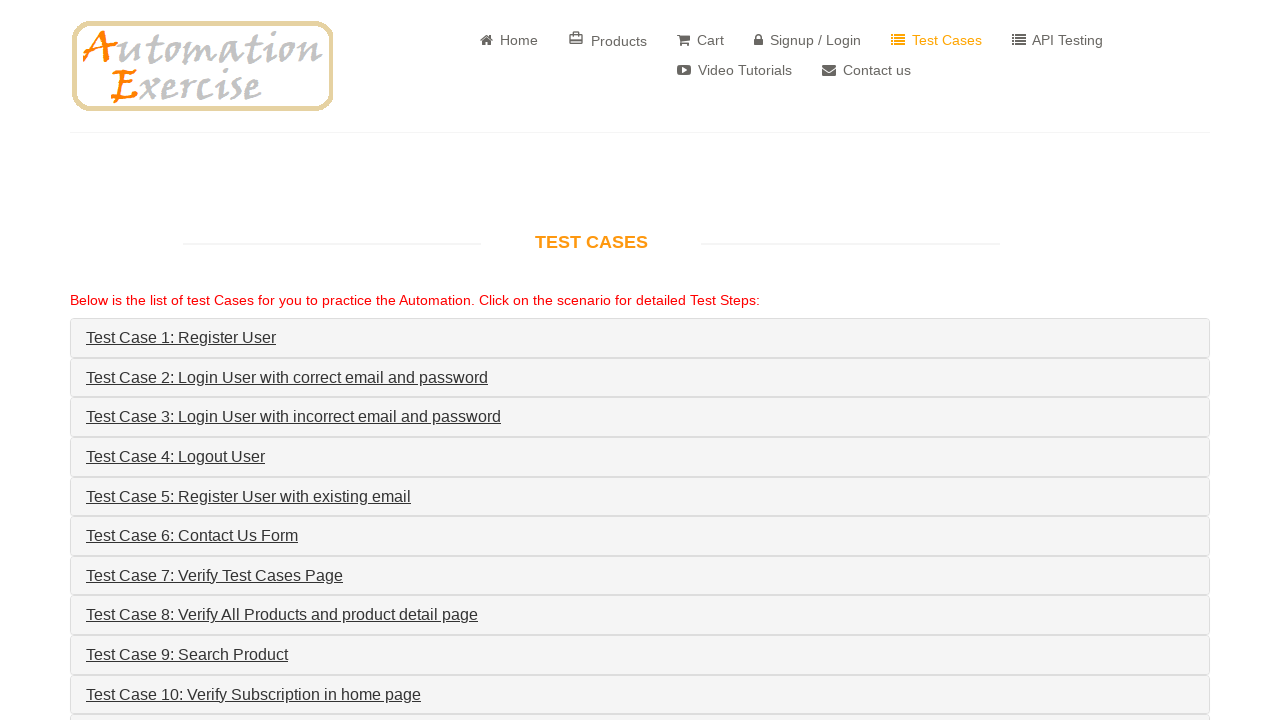

Successfully navigated to test cases page - page title is visible
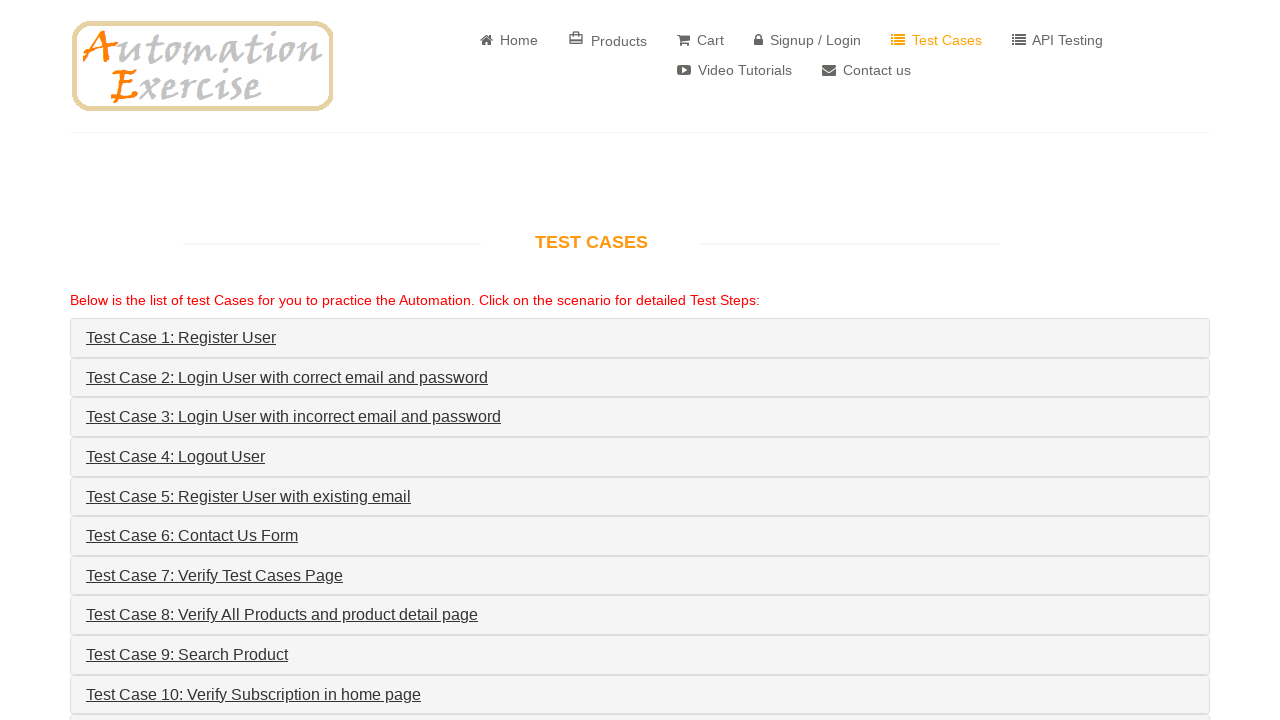

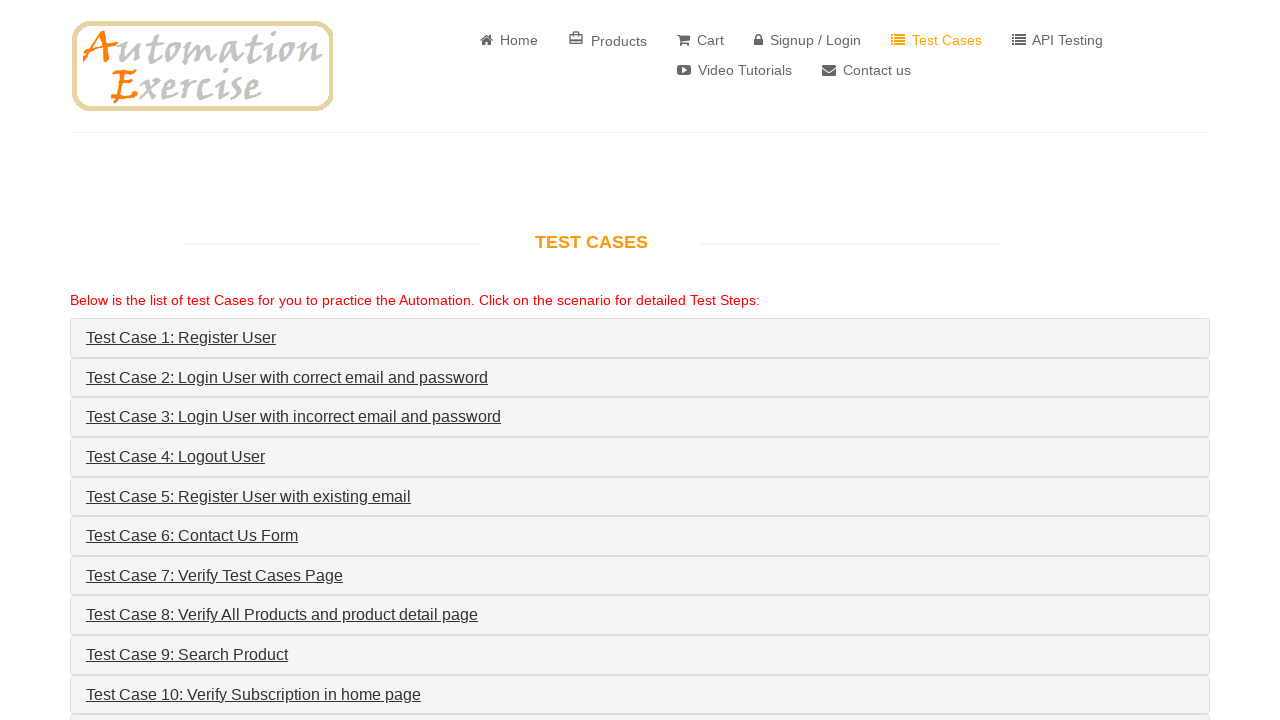